Tests various link interactions including clicking links, checking broken links, finding duplicate links, and counting links on a page

Starting URL: https://www.leafground.com/link.xhtml

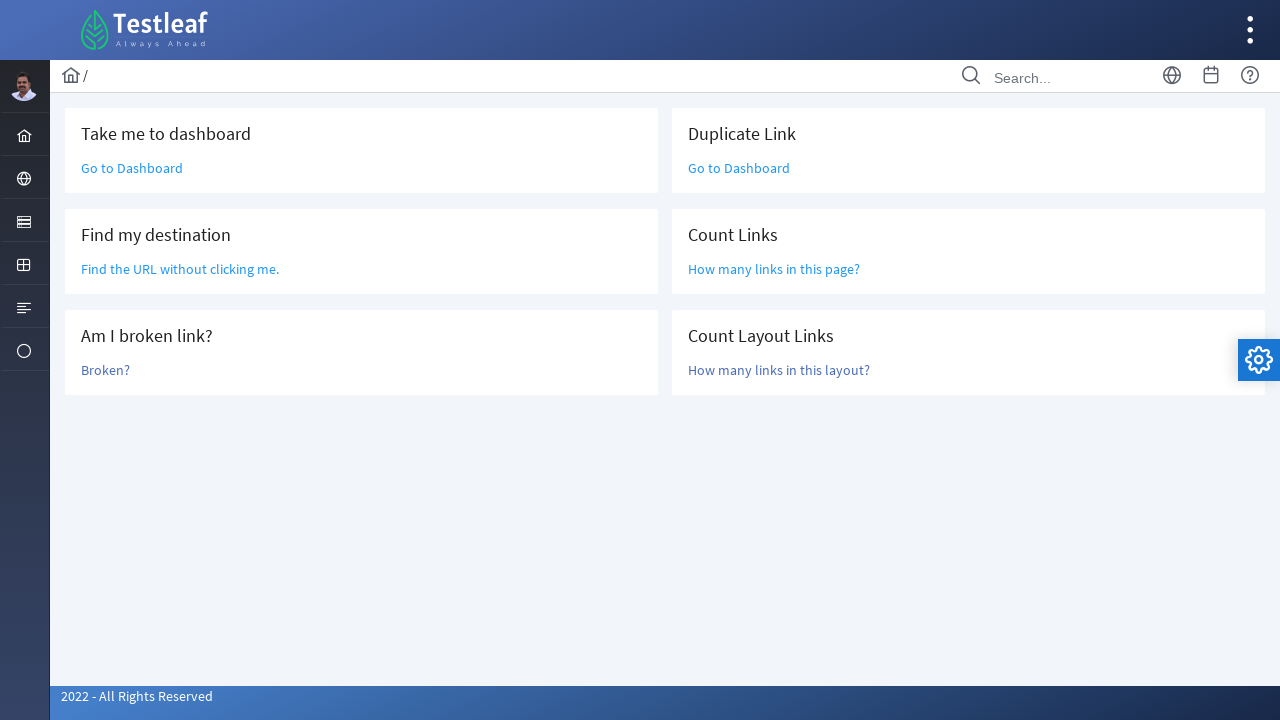

Clicked 'Go to Dashboard' link at (132, 168) on text=Go to Dashboard
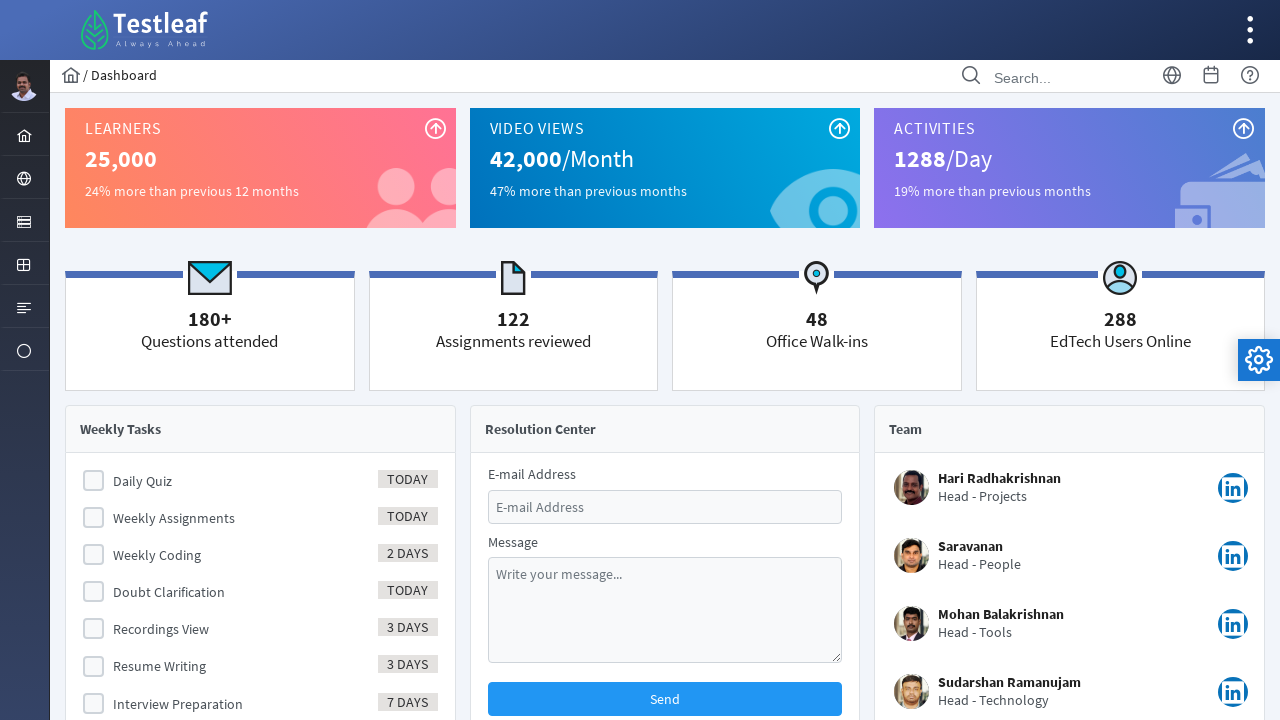

Navigated back from dashboard
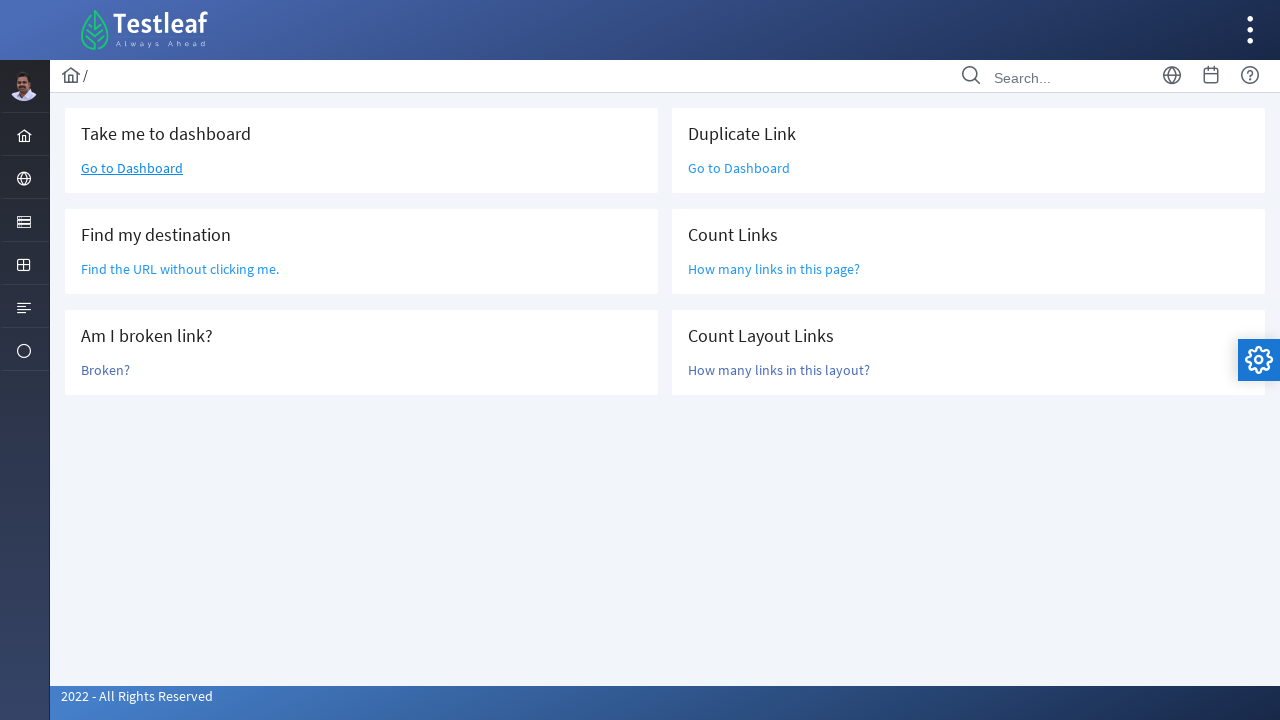

Located link matching 'Find the URL without clicki' text
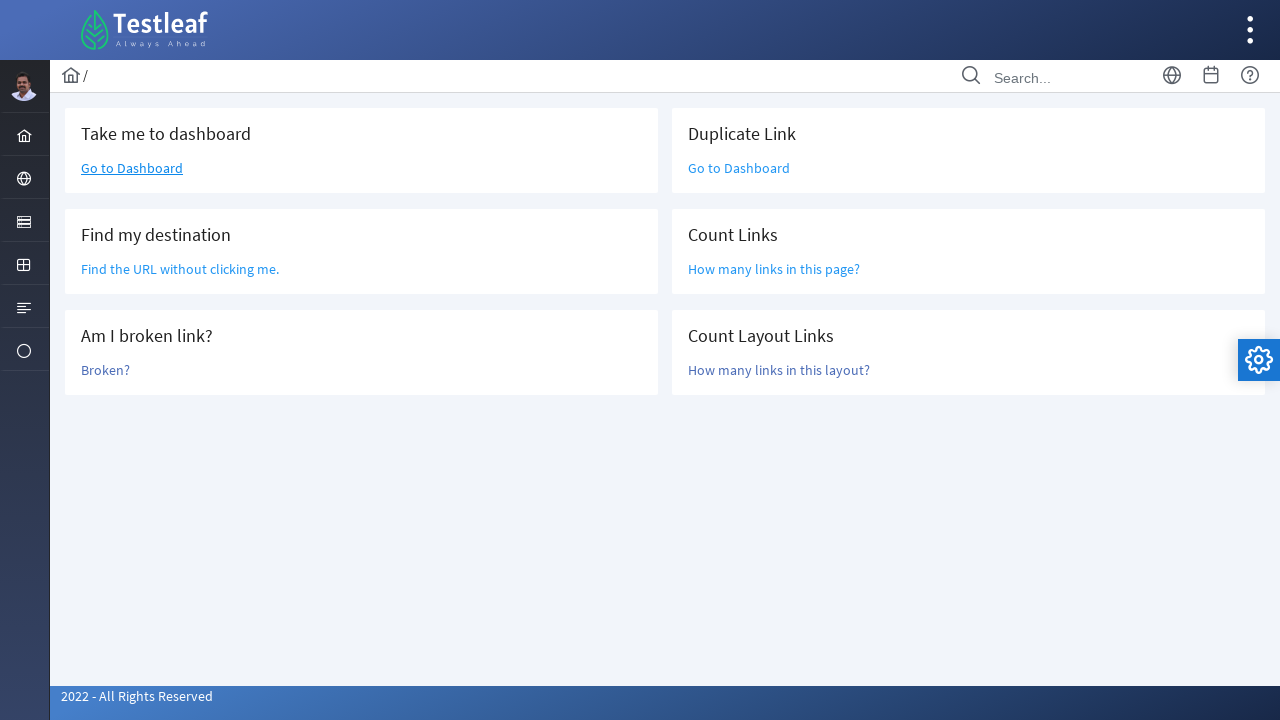

Retrieved href attribute: /grid.xhtml
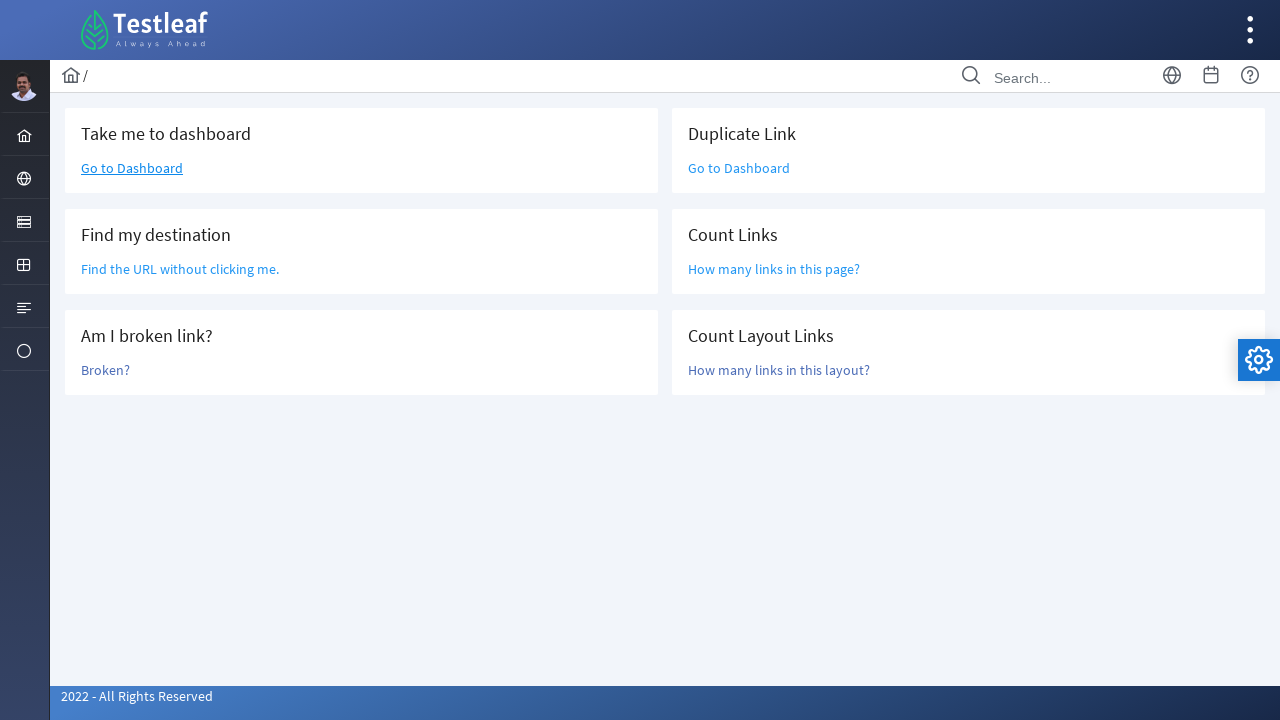

Clicked 'Broken?' link to check if it's broken at (106, 370) on text=Broken?
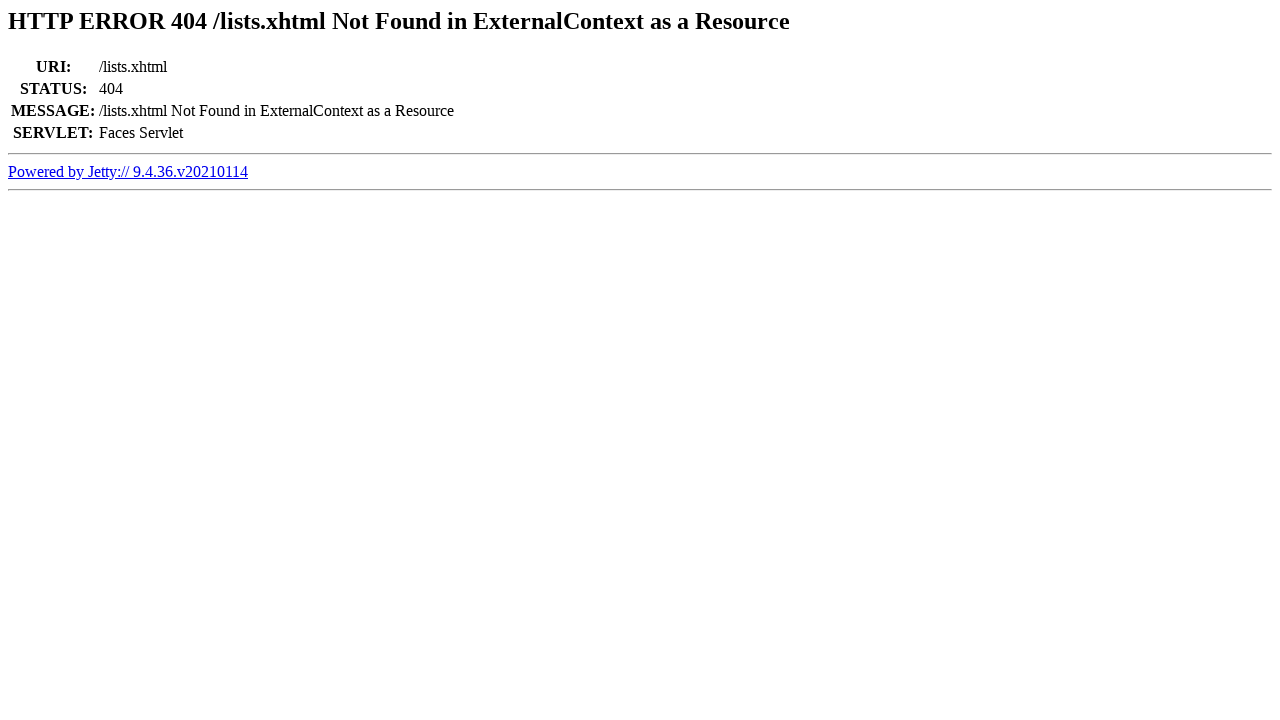

Checked page title: Error 404 /lists.xhtml Not Found in ExternalContext as a Resource
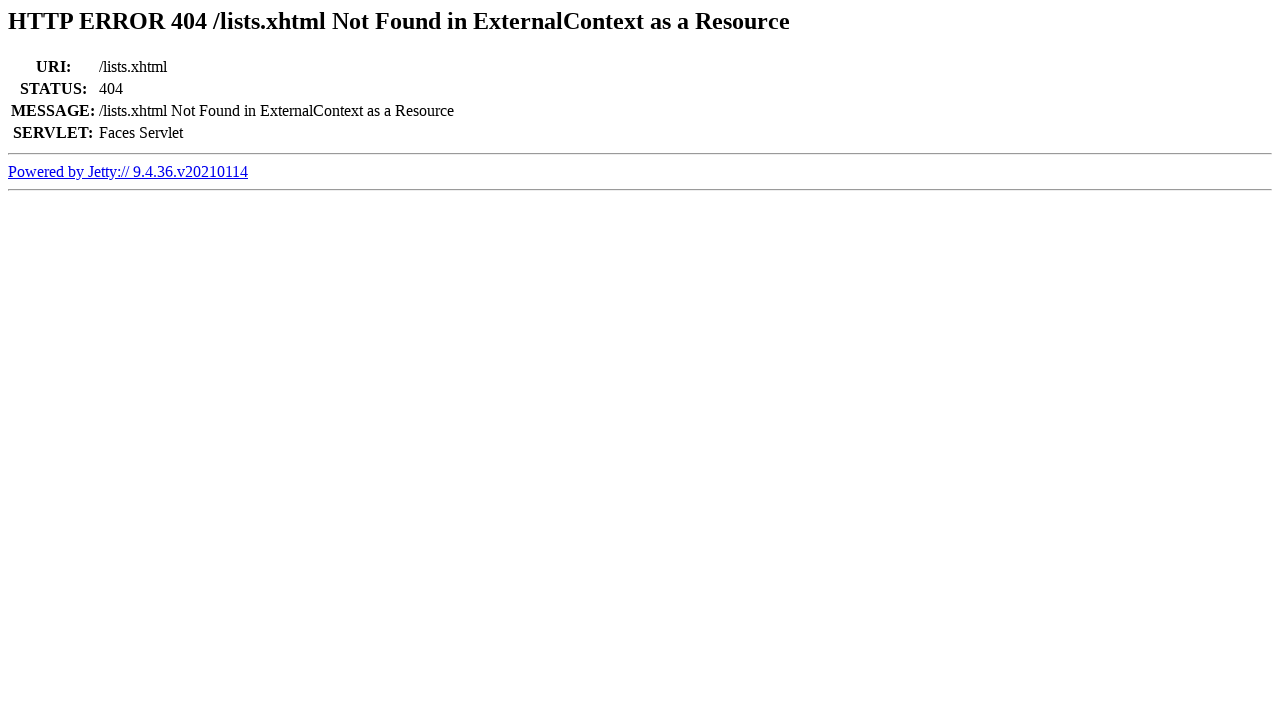

Navigated back from broken link test
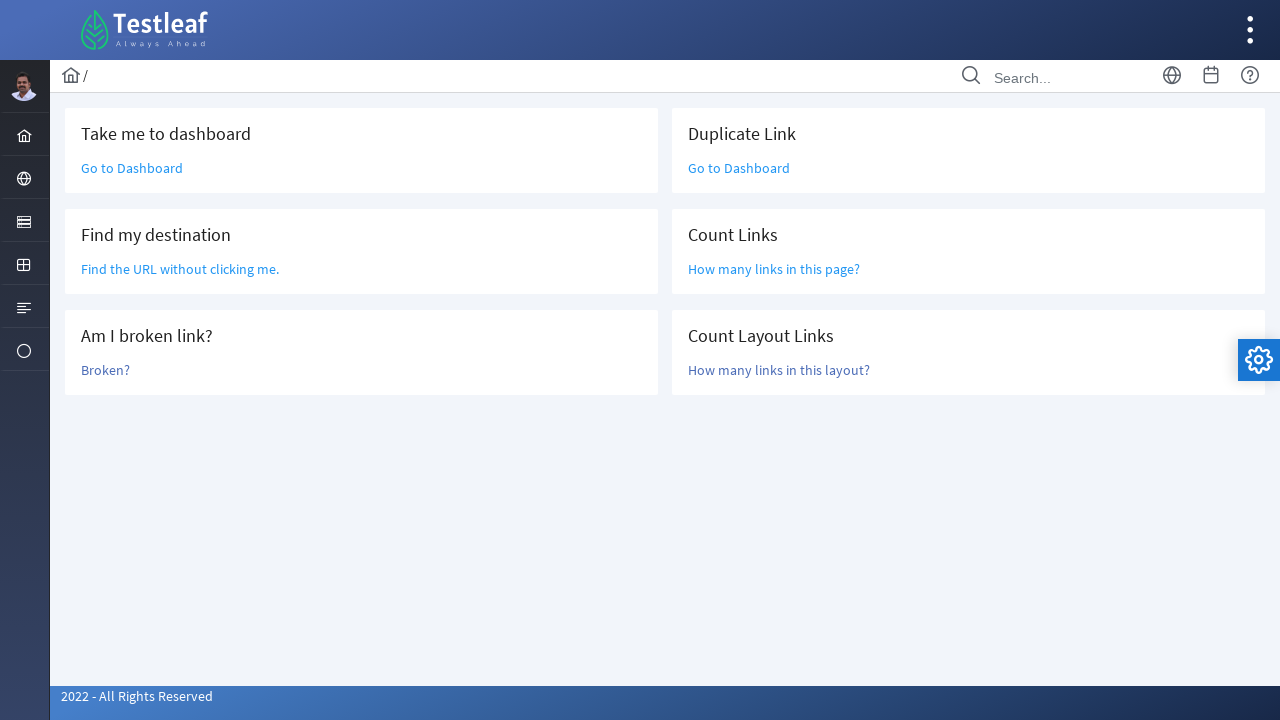

Clicked duplicate 'Go to Dashboard' link at (132, 168) on text=Go to Dashboard
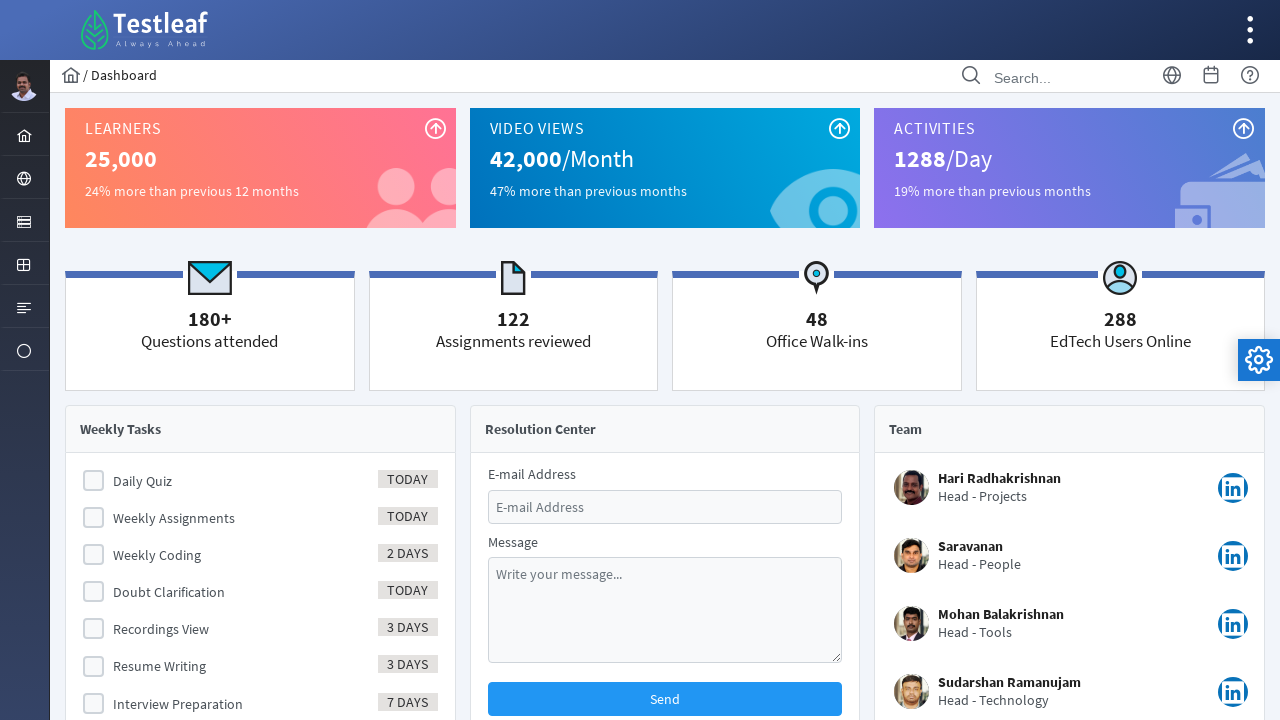

Navigated back from duplicate dashboard link
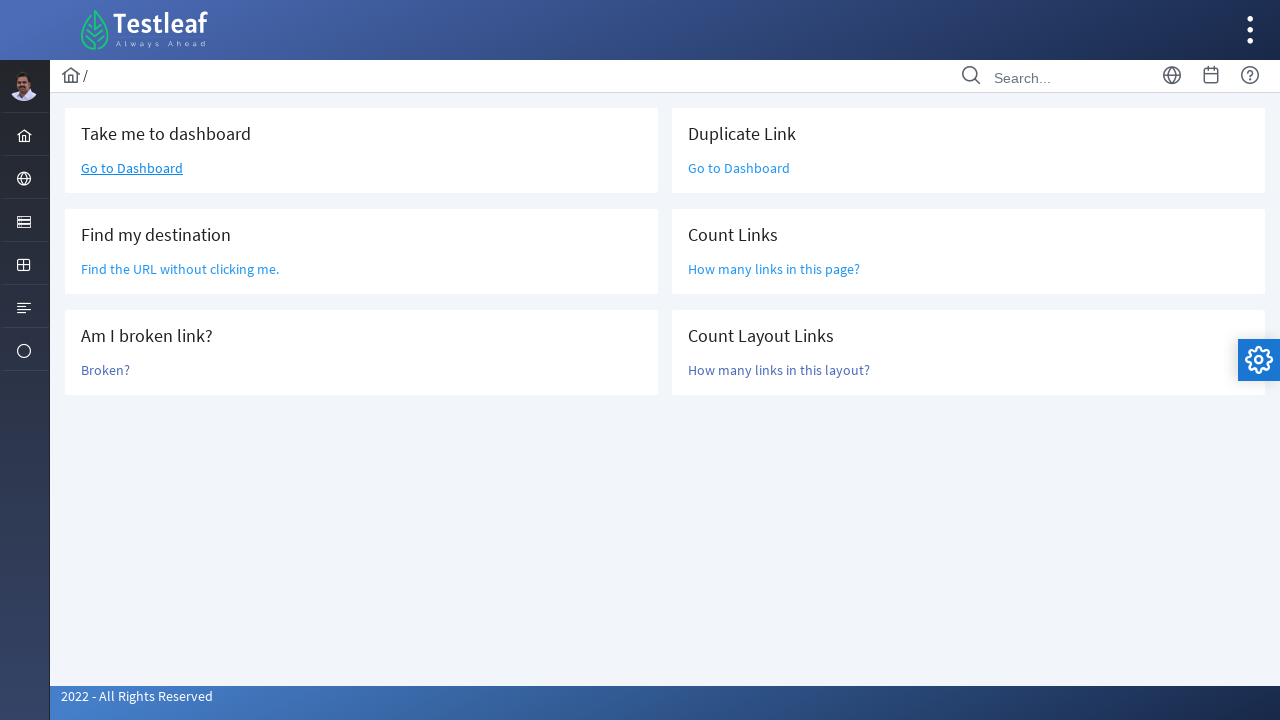

Retrieved all links on the page
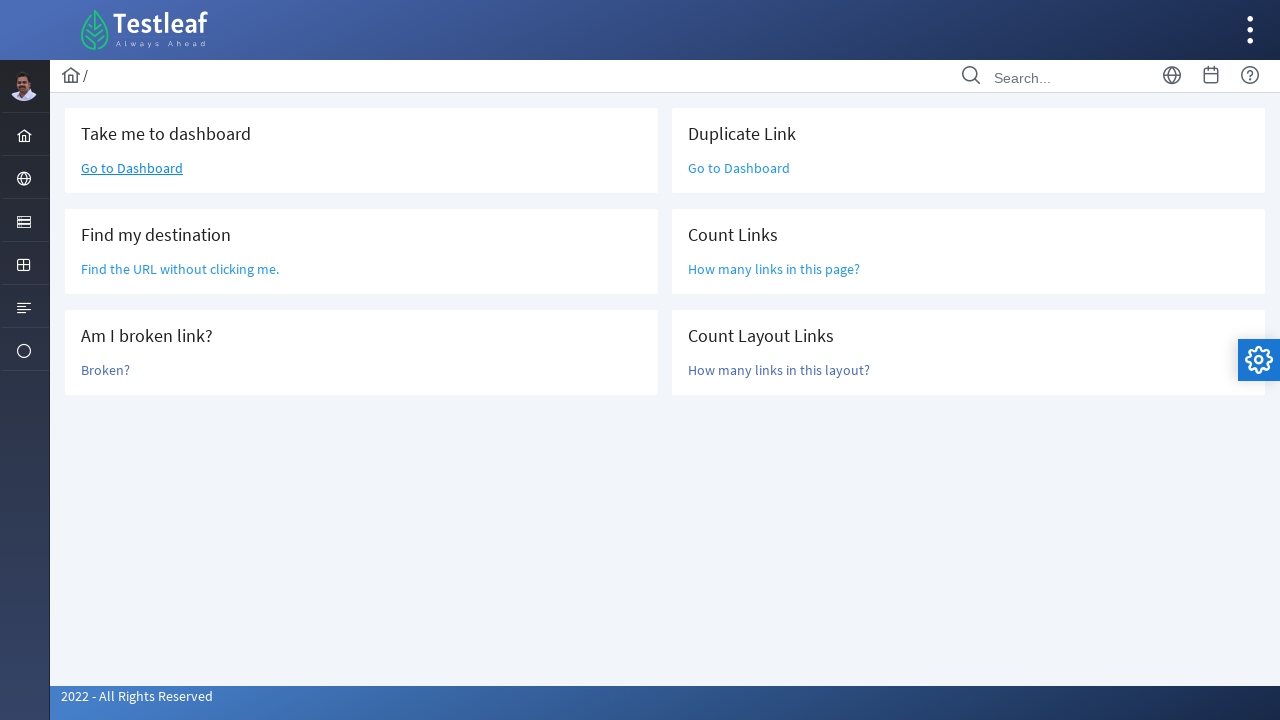

Counted total links on page: 47
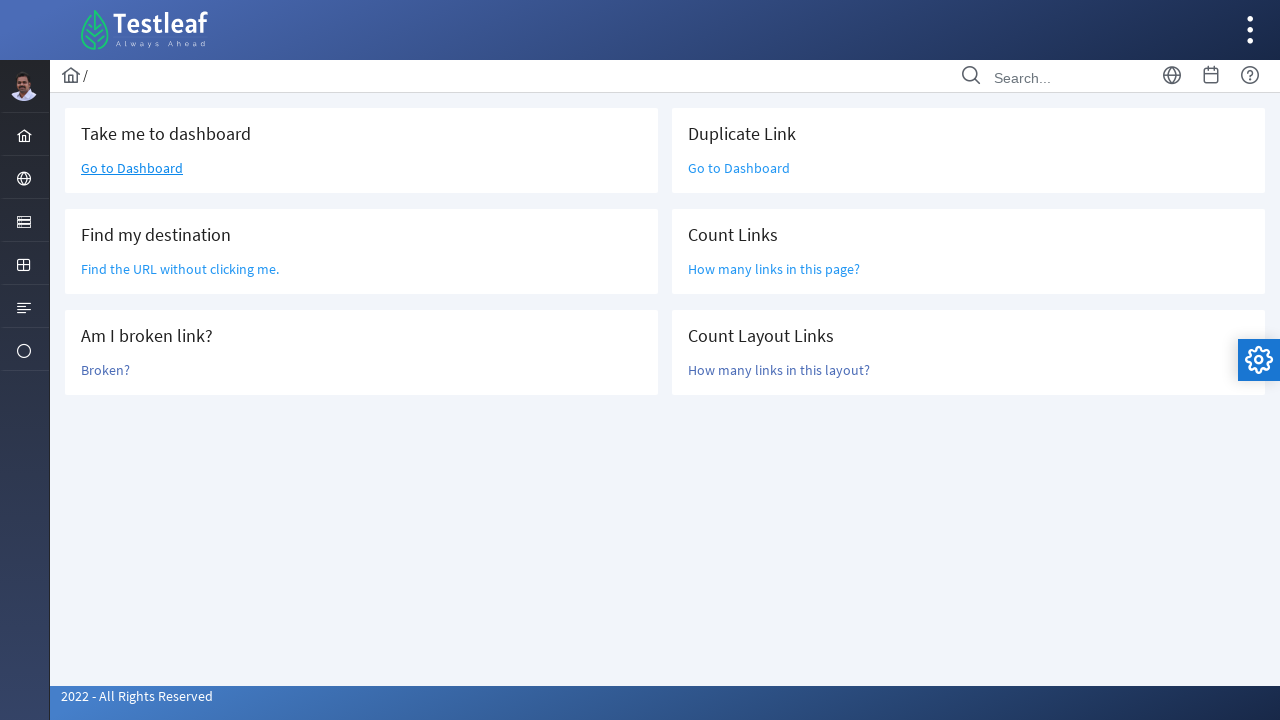

Retrieved links in main layout section: 6 links found
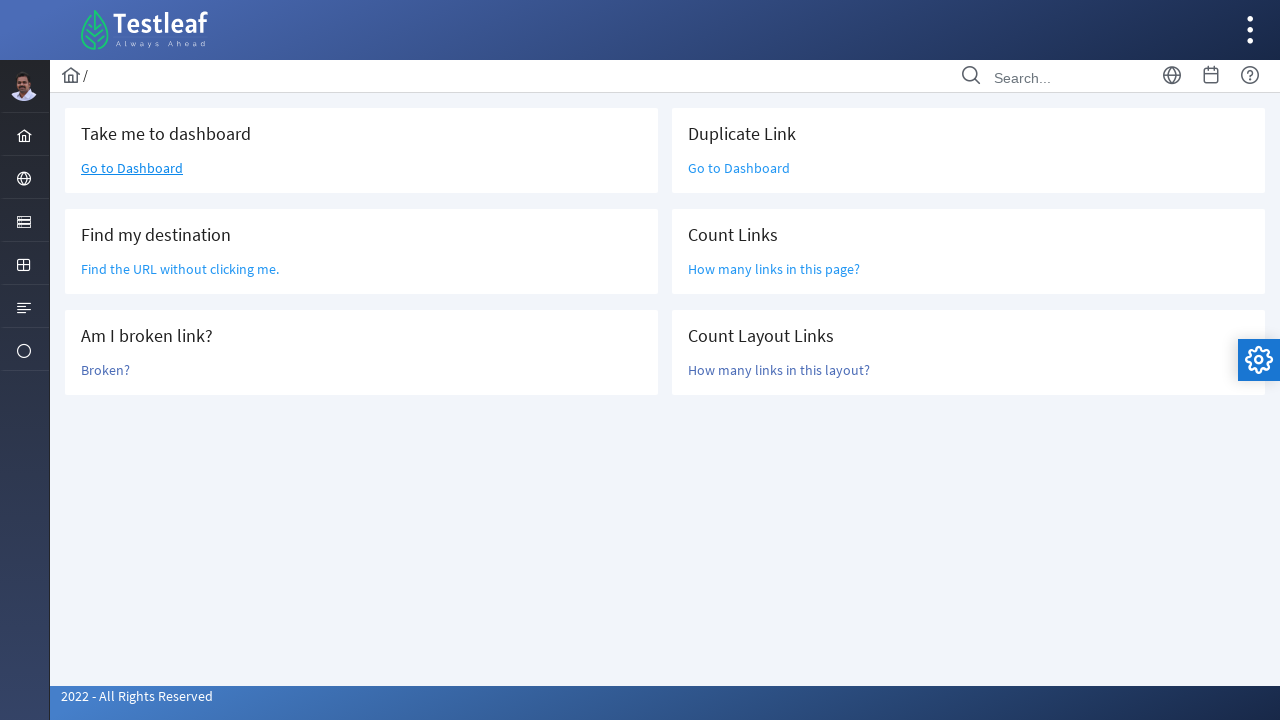

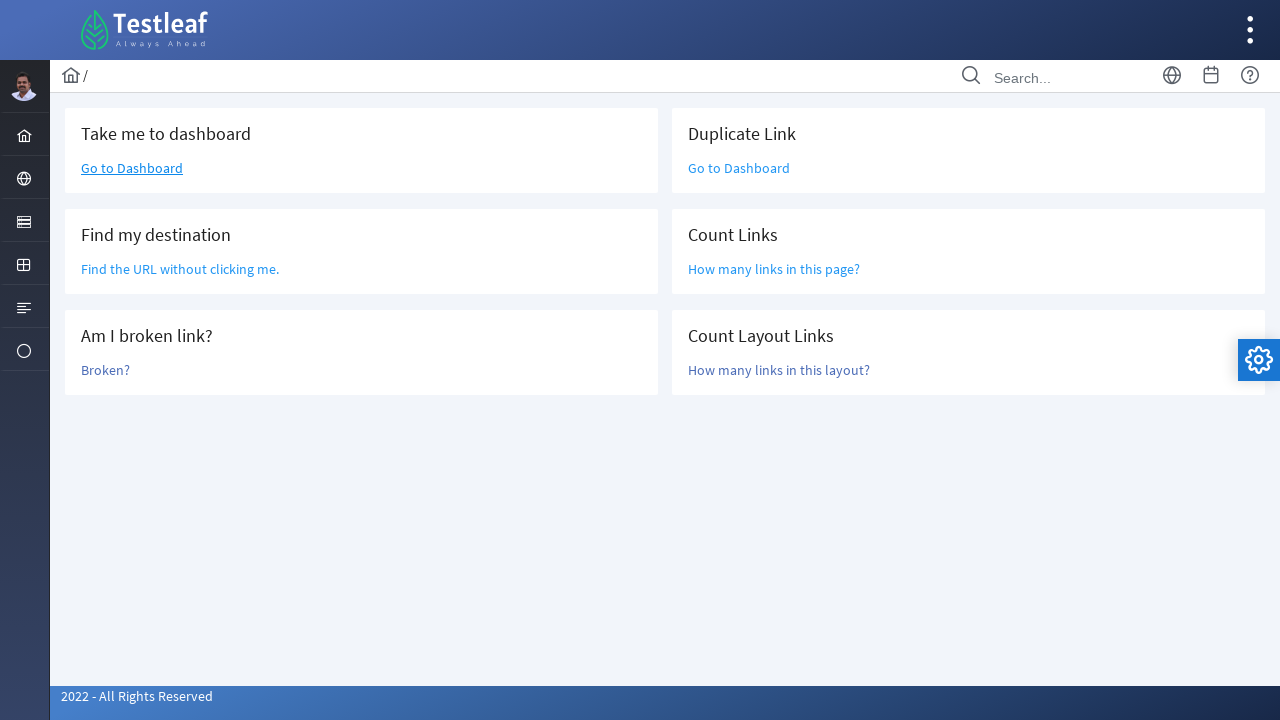